Tests scrolling functionality by using JavaScript to scroll to different elements on a page with large content

Starting URL: https://practice.cydeo.com/large

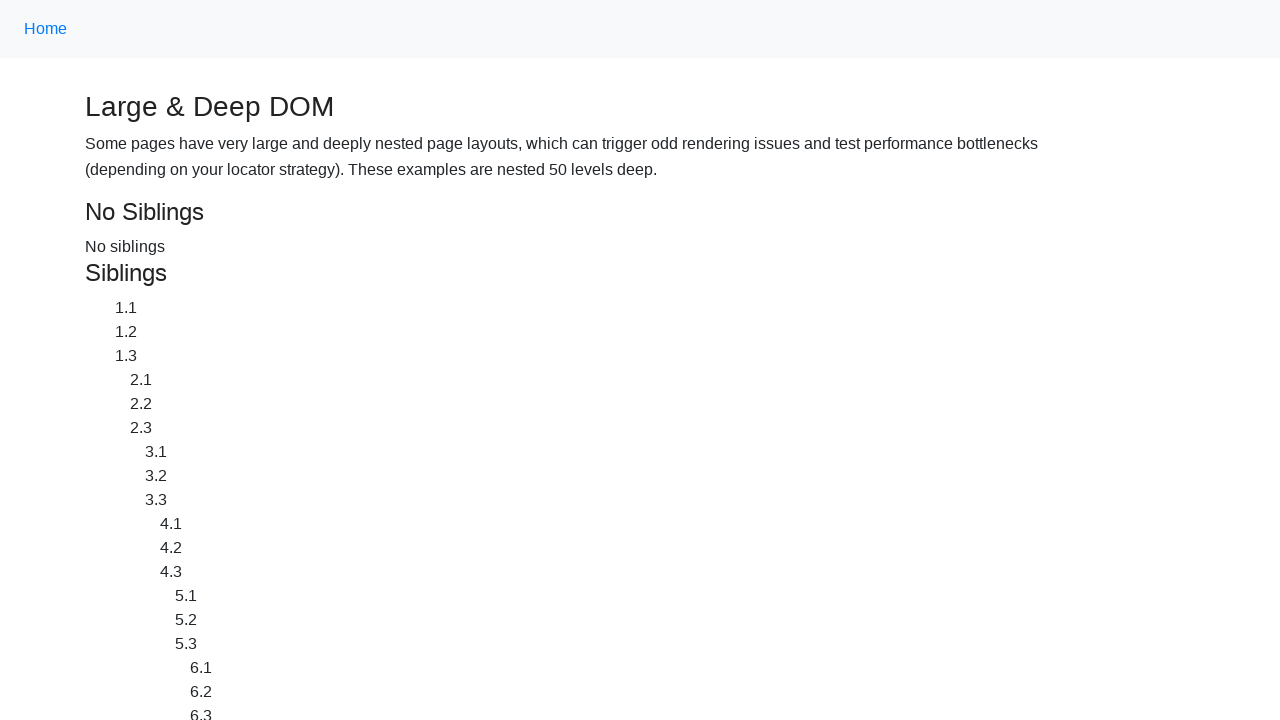

Located the Cydeo link element
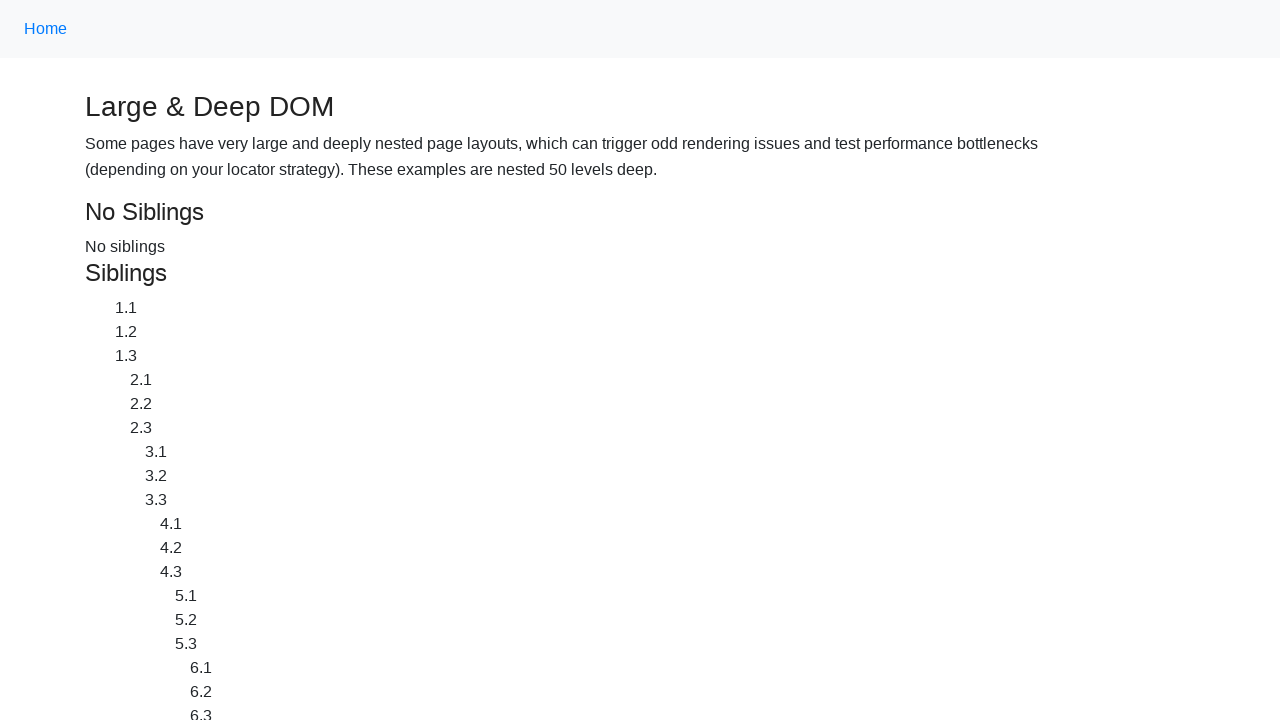

Located the Home link element
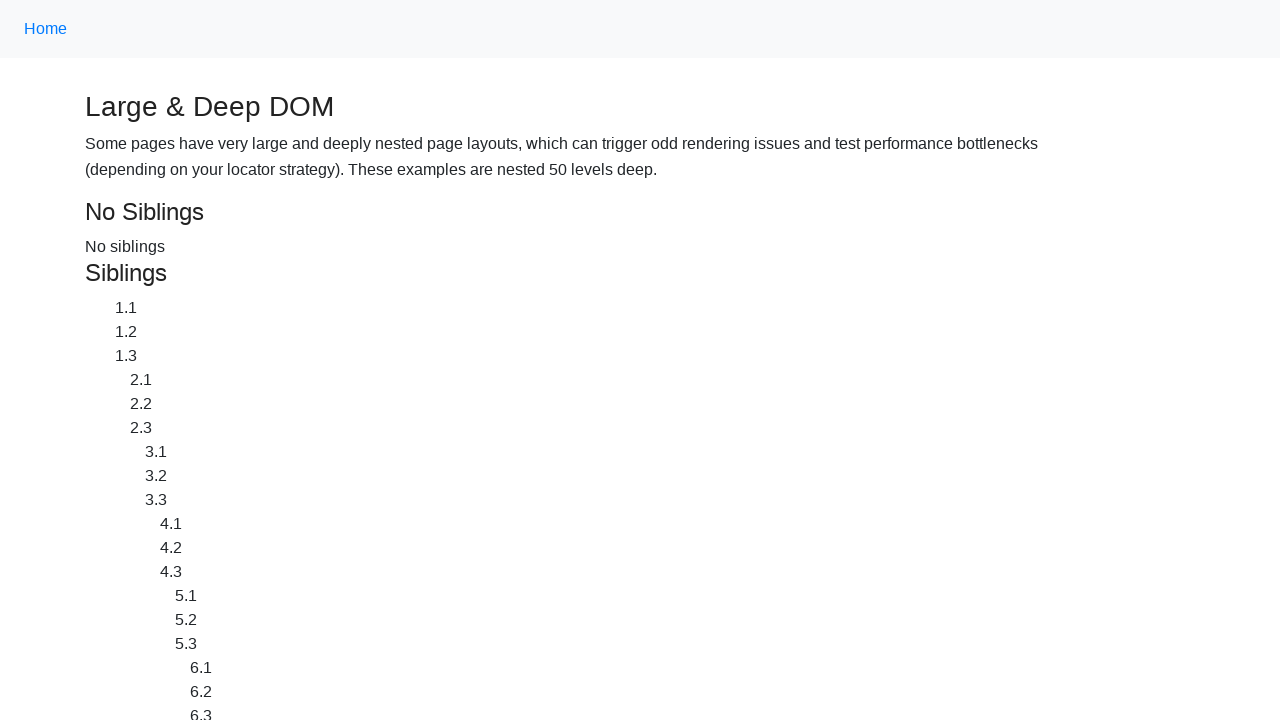

Scrolled down to Cydeo link using JavaScript
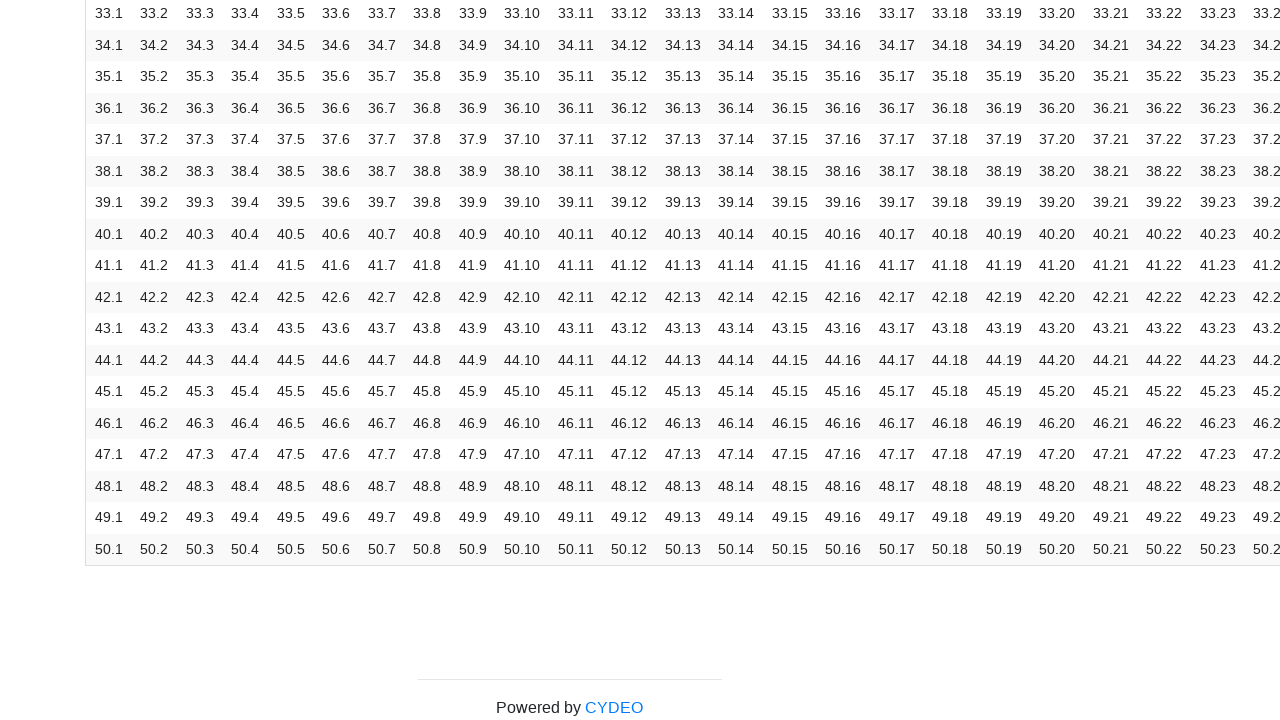

Waited 2 seconds to observe scroll effect
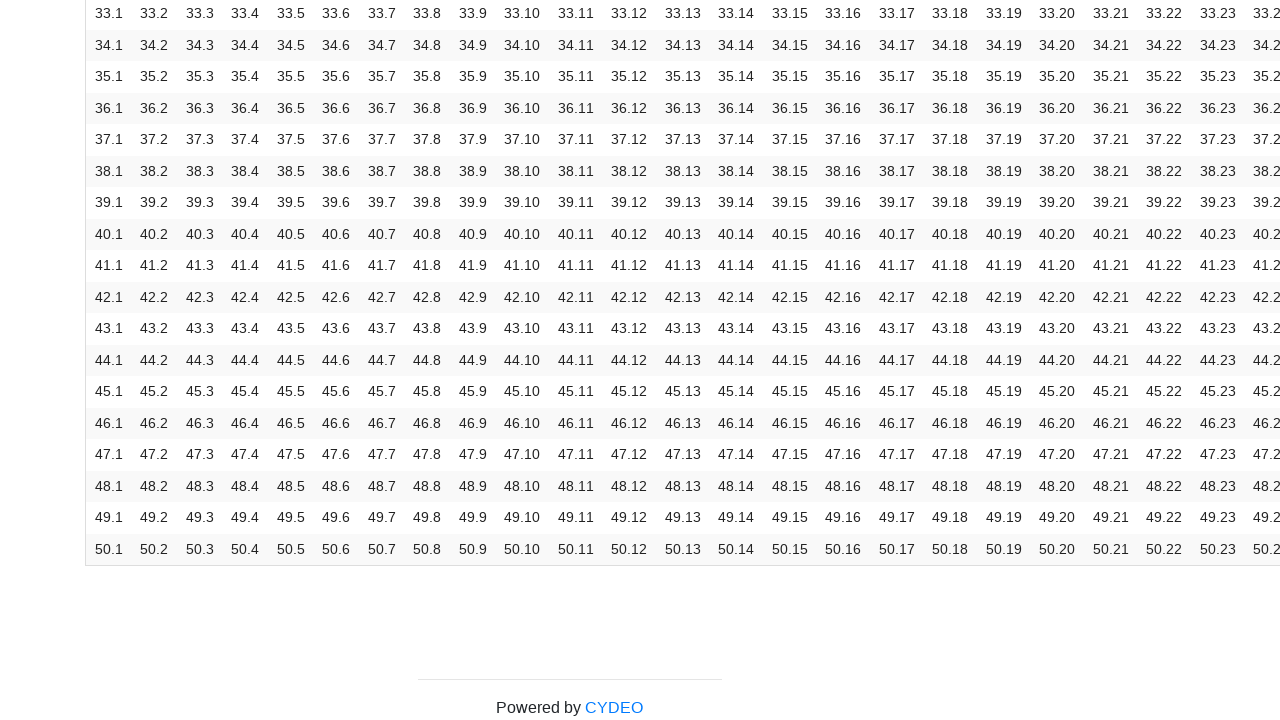

Scrolled up to Home link using JavaScript
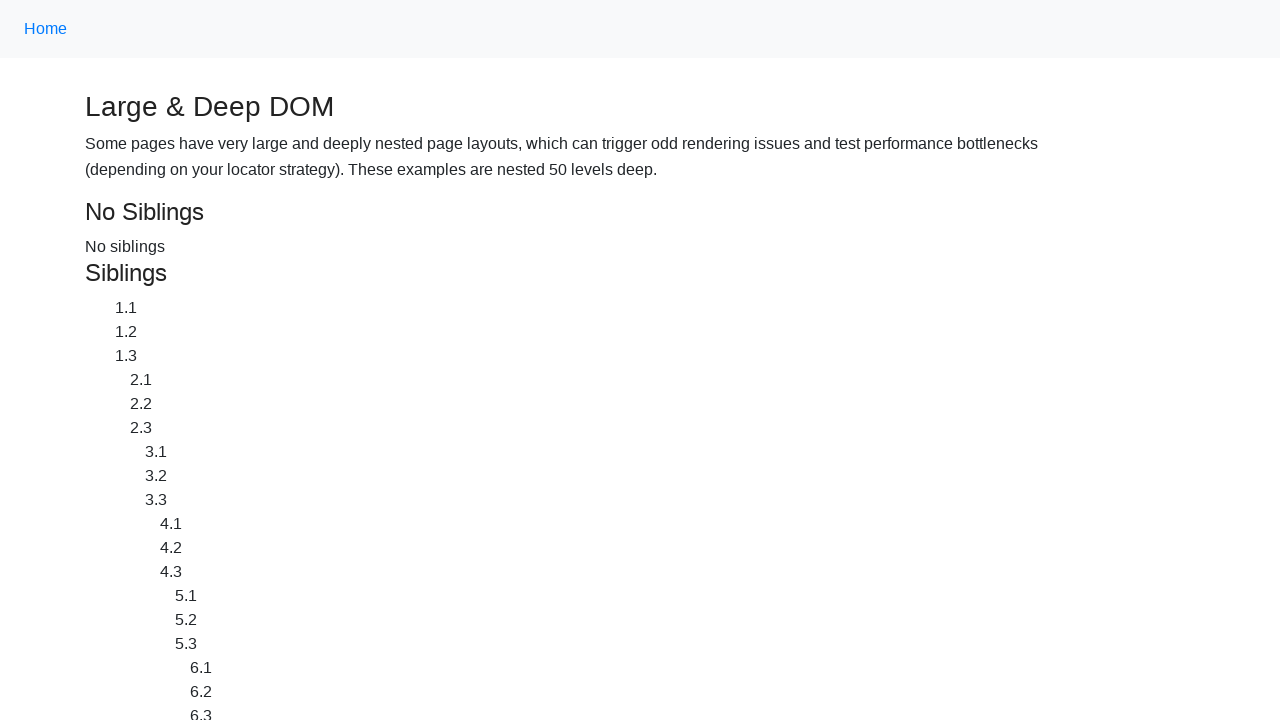

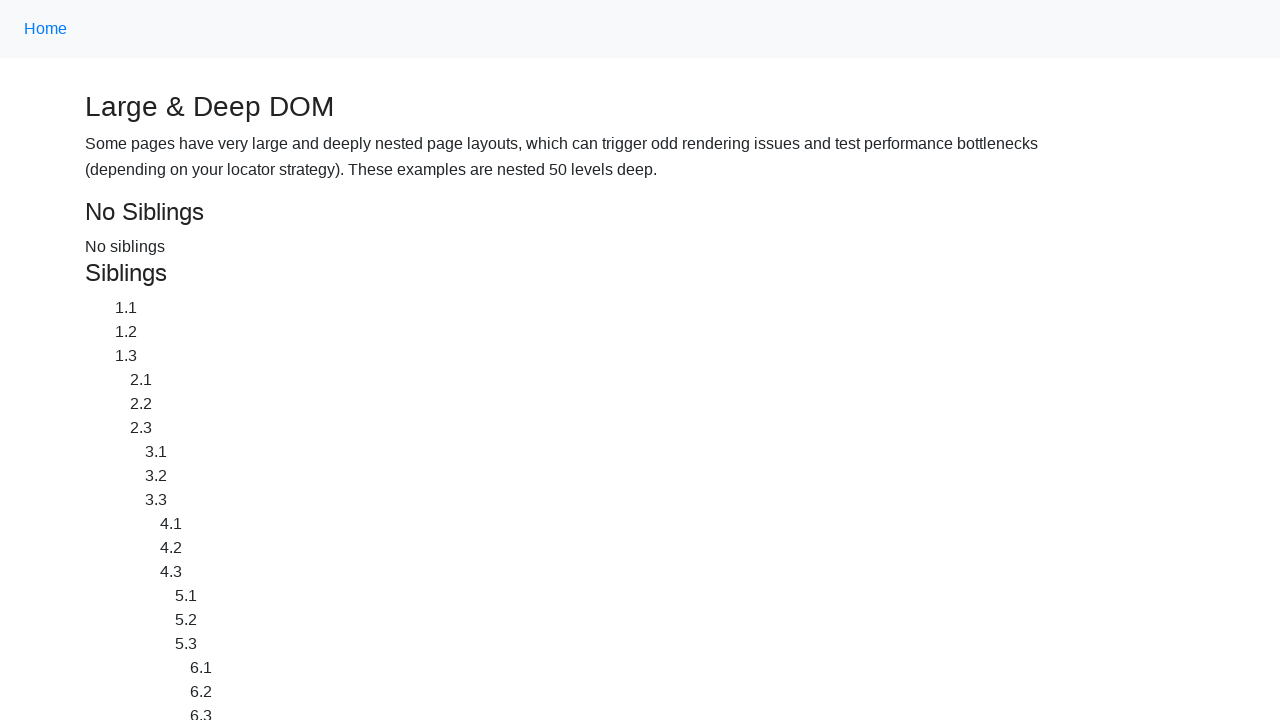